Tests various button interactions on a demo page including clicking primary, success, info, warning, danger, link buttons, position buttons (left, middle, right), numbered buttons, and dropdown menu interactions

Starting URL: http://formy-project.herokuapp.com/buttons

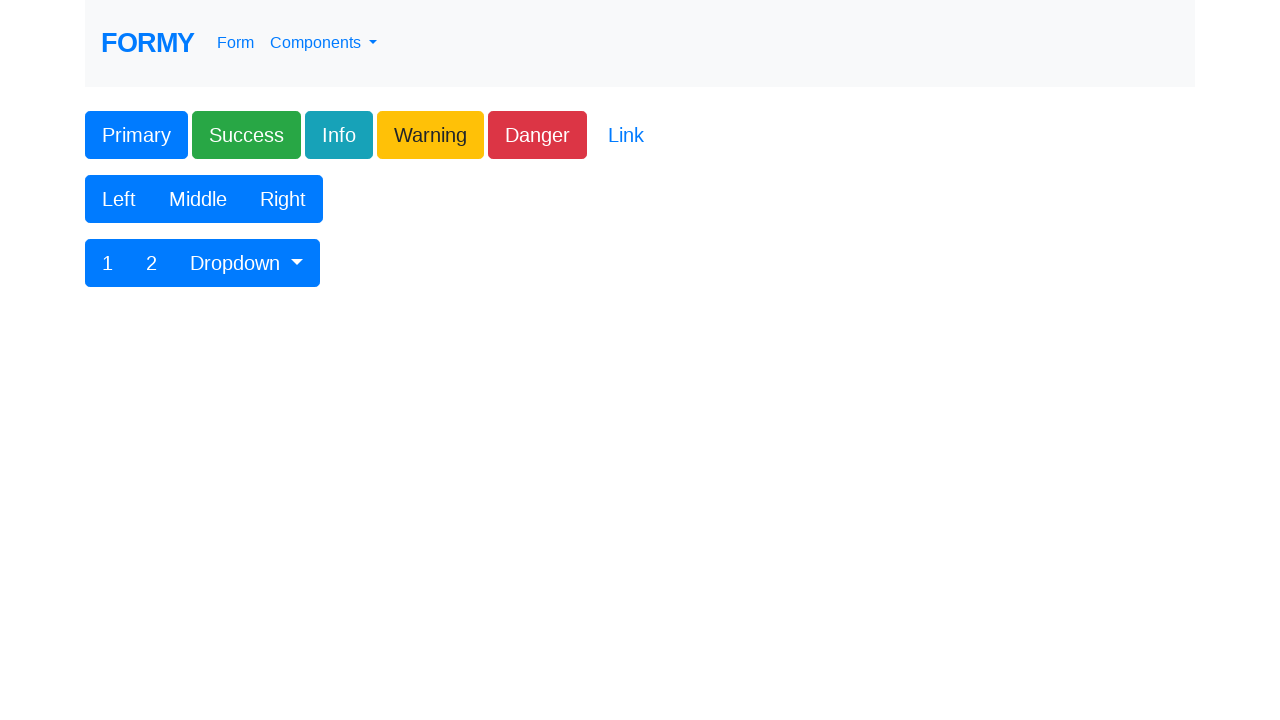

Clicked Primary button at (136, 135) on xpath=//button[contains(.,'Primary')]
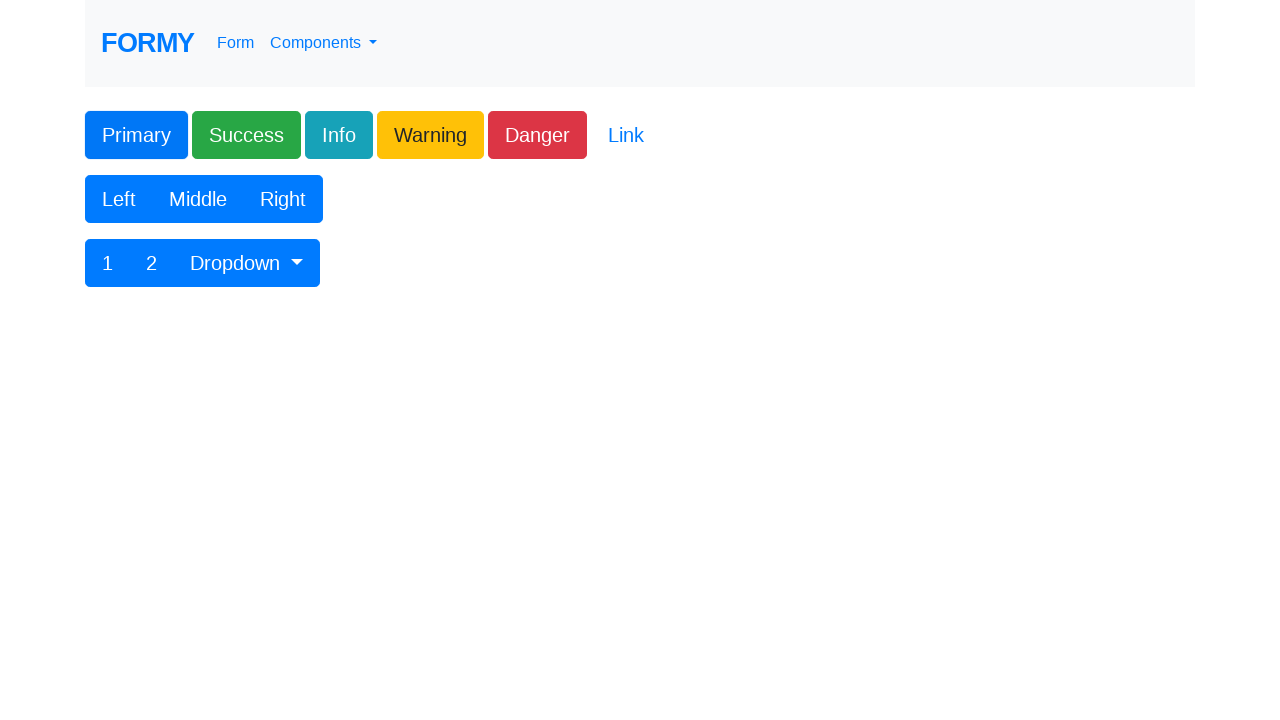

Clicked Success button at (246, 135) on button.btn.btn-lg.btn-success
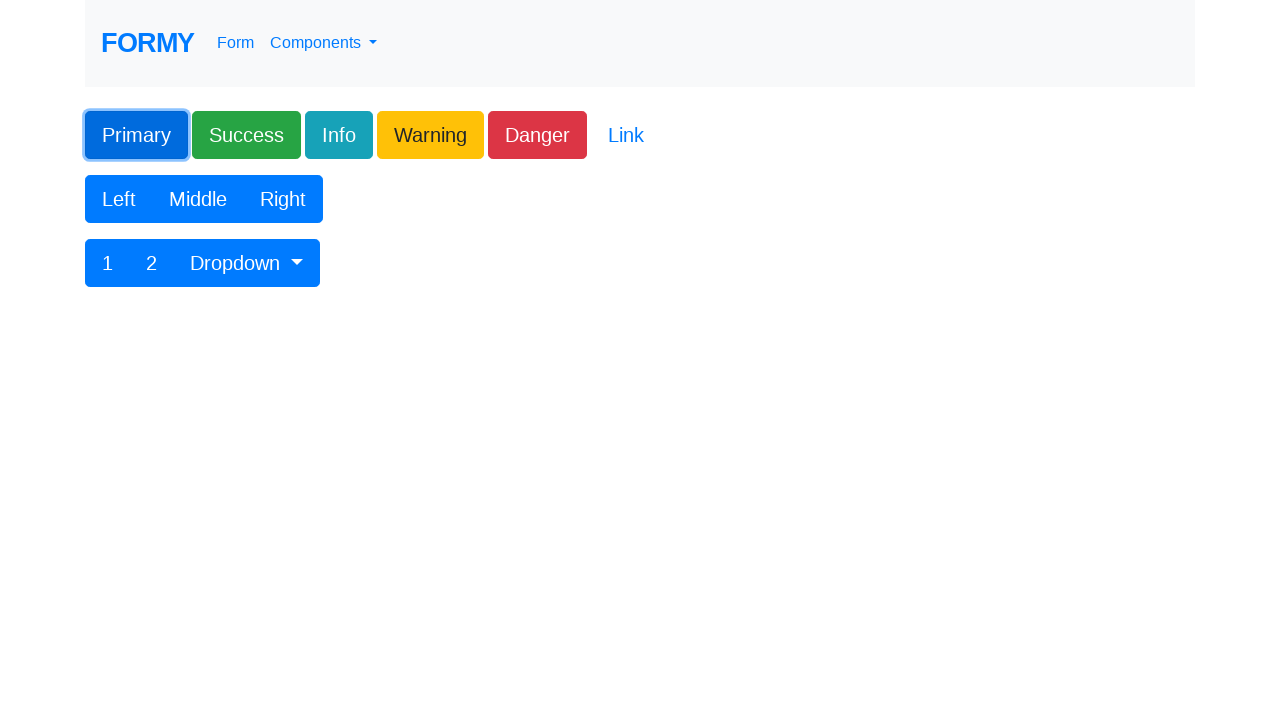

Clicked Info button at (339, 135) on button.btn.btn-lg.btn-info
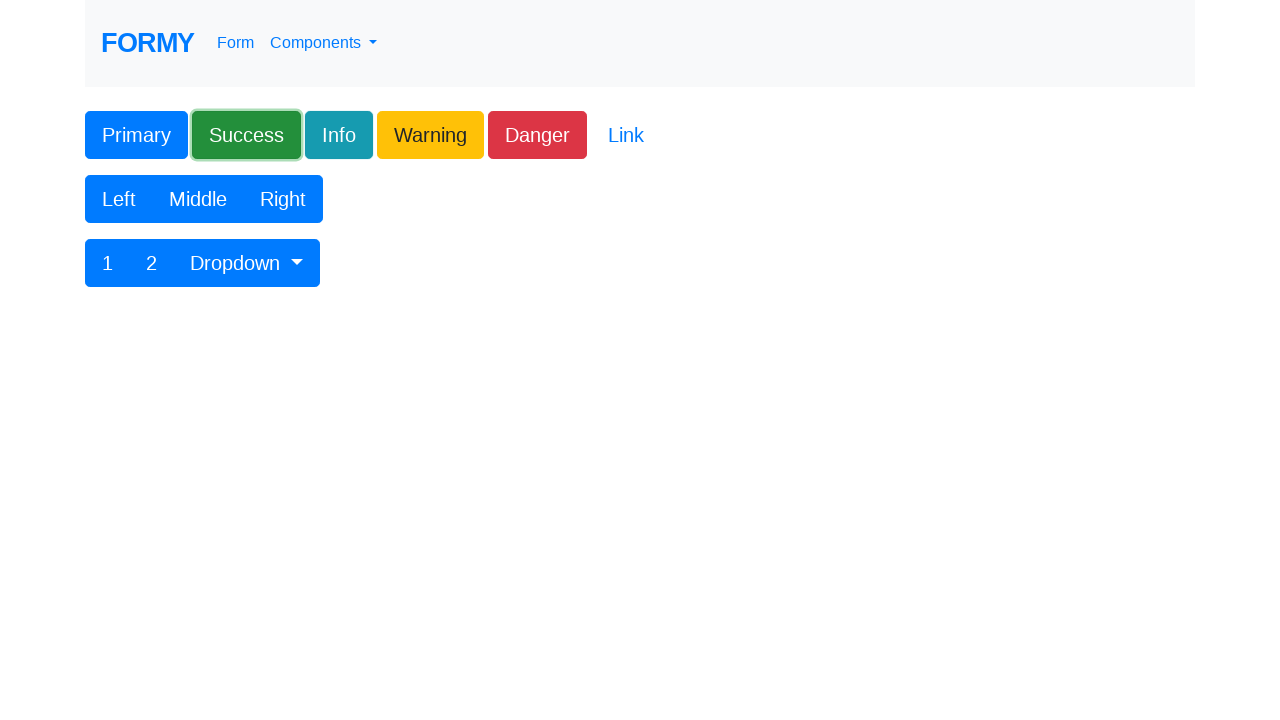

Clicked Warning button at (430, 135) on button.btn.btn-lg.btn-warning
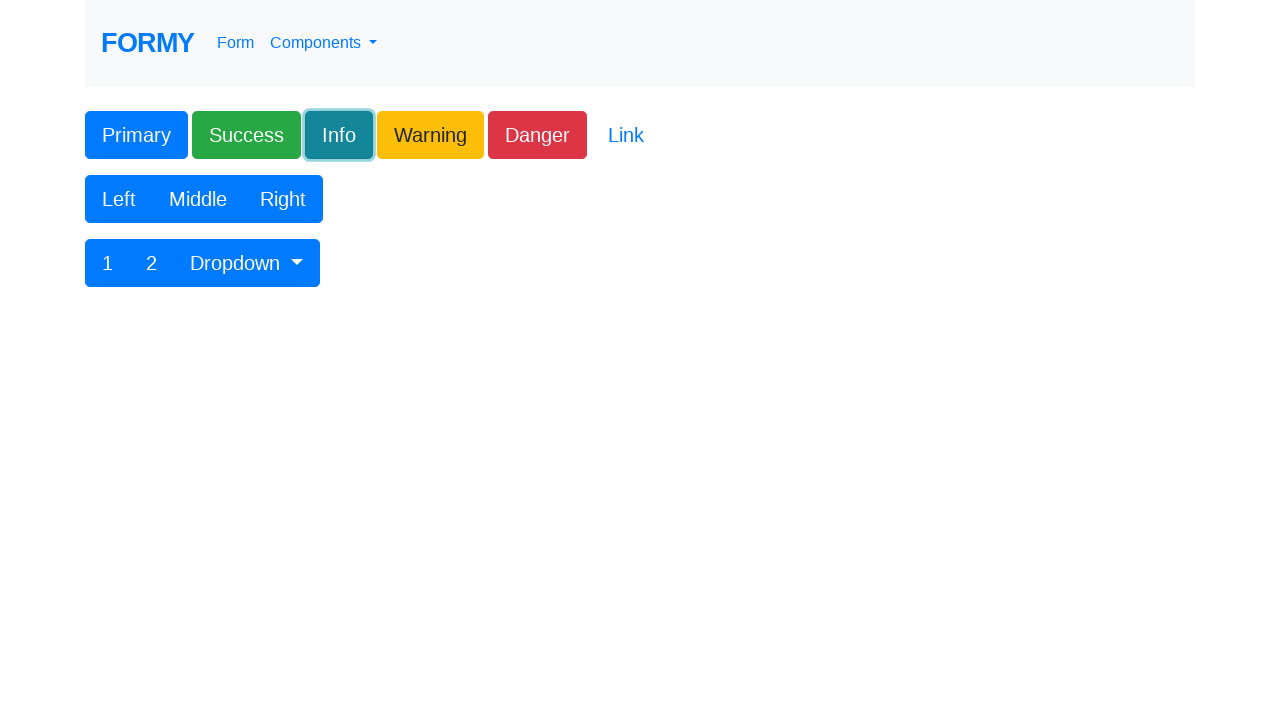

Clicked Danger button at (538, 135) on button.btn.btn-lg.btn-danger
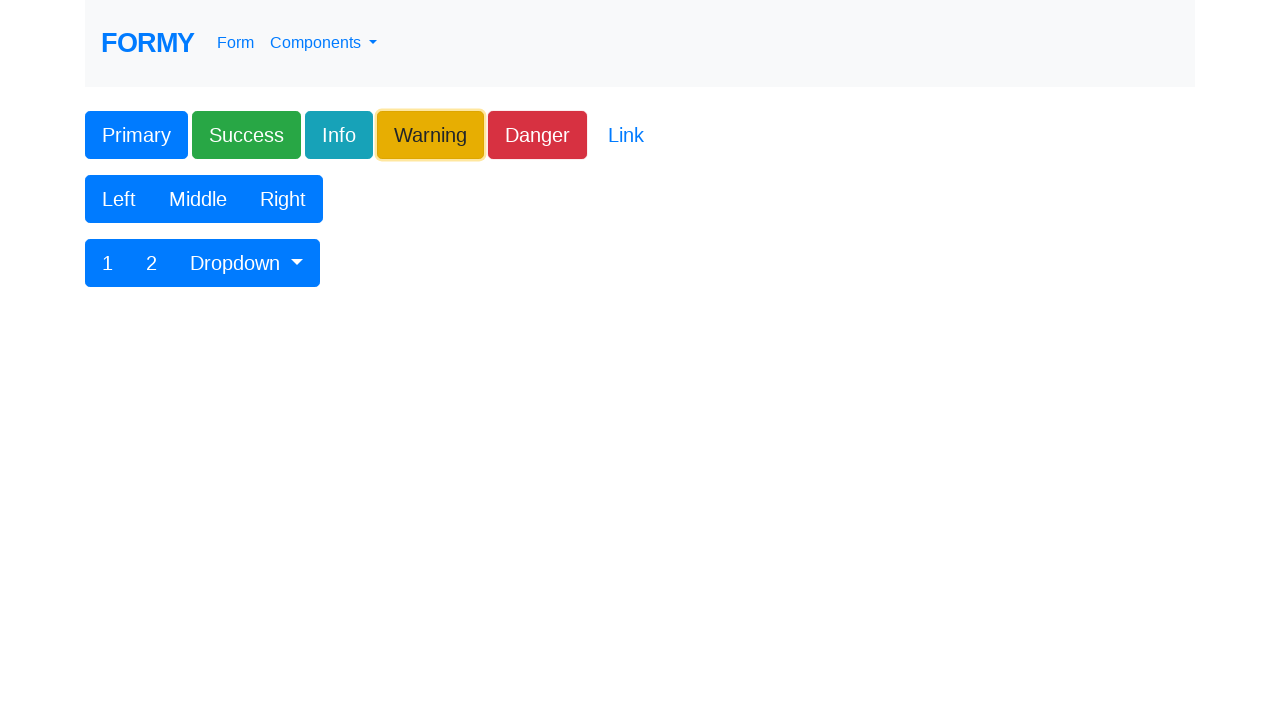

Clicked Link button at (626, 135) on button.btn.btn-lg.btn-link
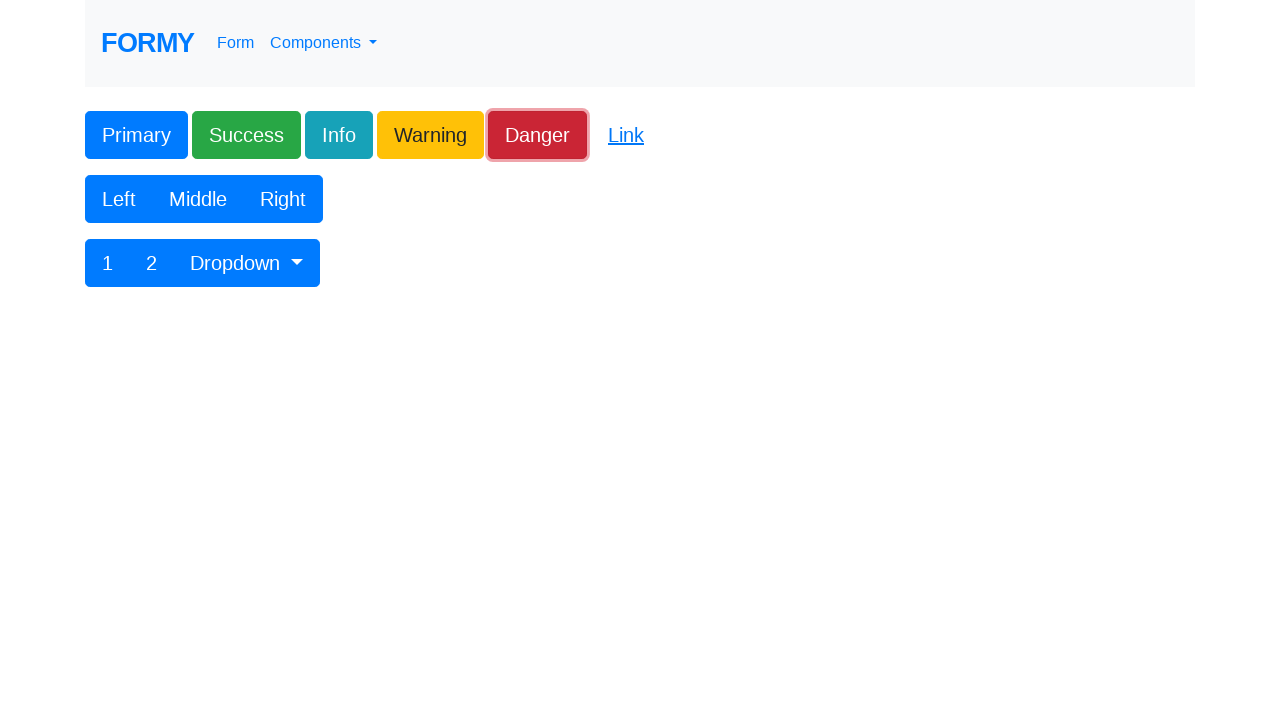

Clicked Left position button at (119, 199) on xpath=//button[contains(.,'Left')]
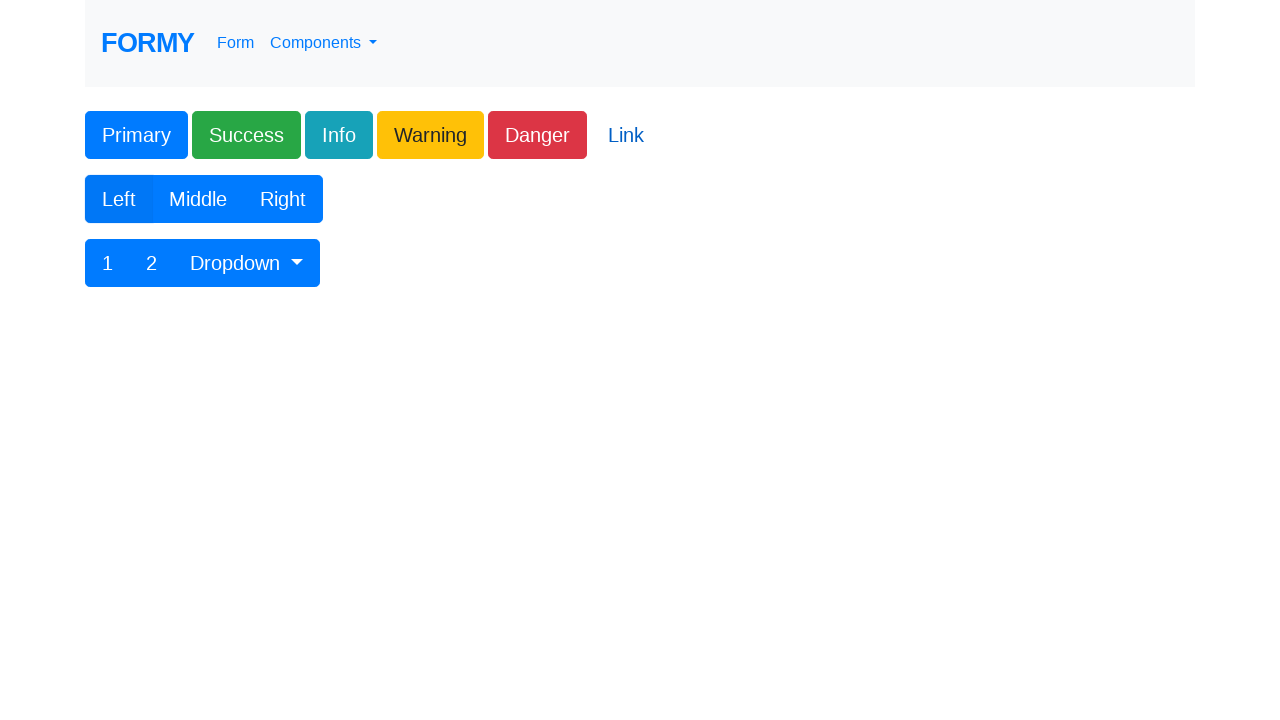

Clicked Middle position button at (198, 199) on xpath=//button[contains(.,'Middle')]
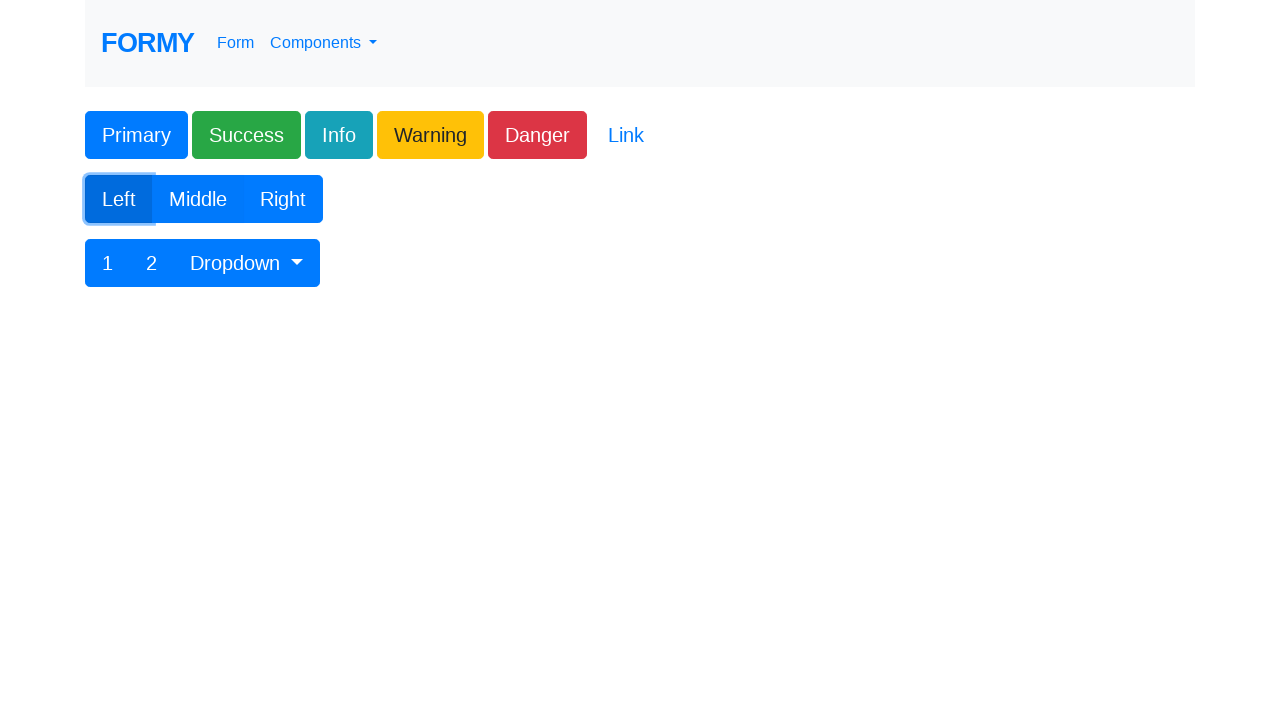

Clicked Right position button at (283, 199) on xpath=//button[contains(.,'Right')]
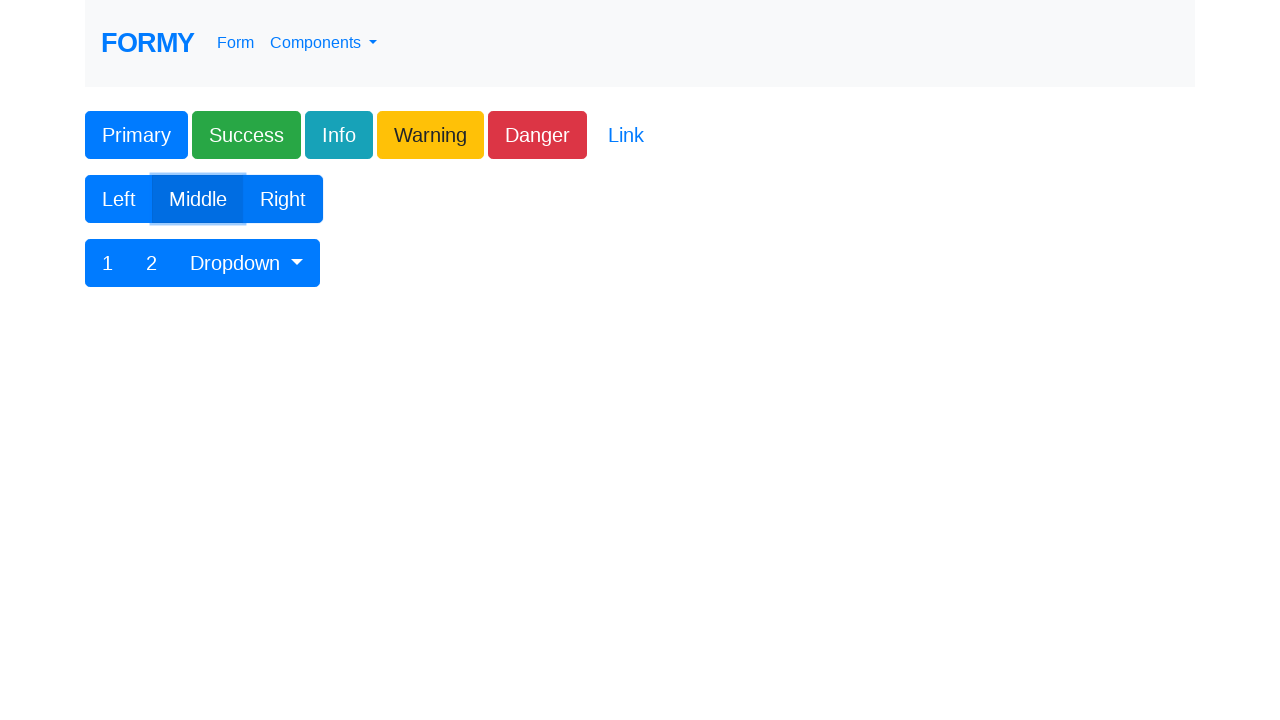

Clicked numbered button 1 at (108, 263) on xpath=//button[contains(.,'1')]
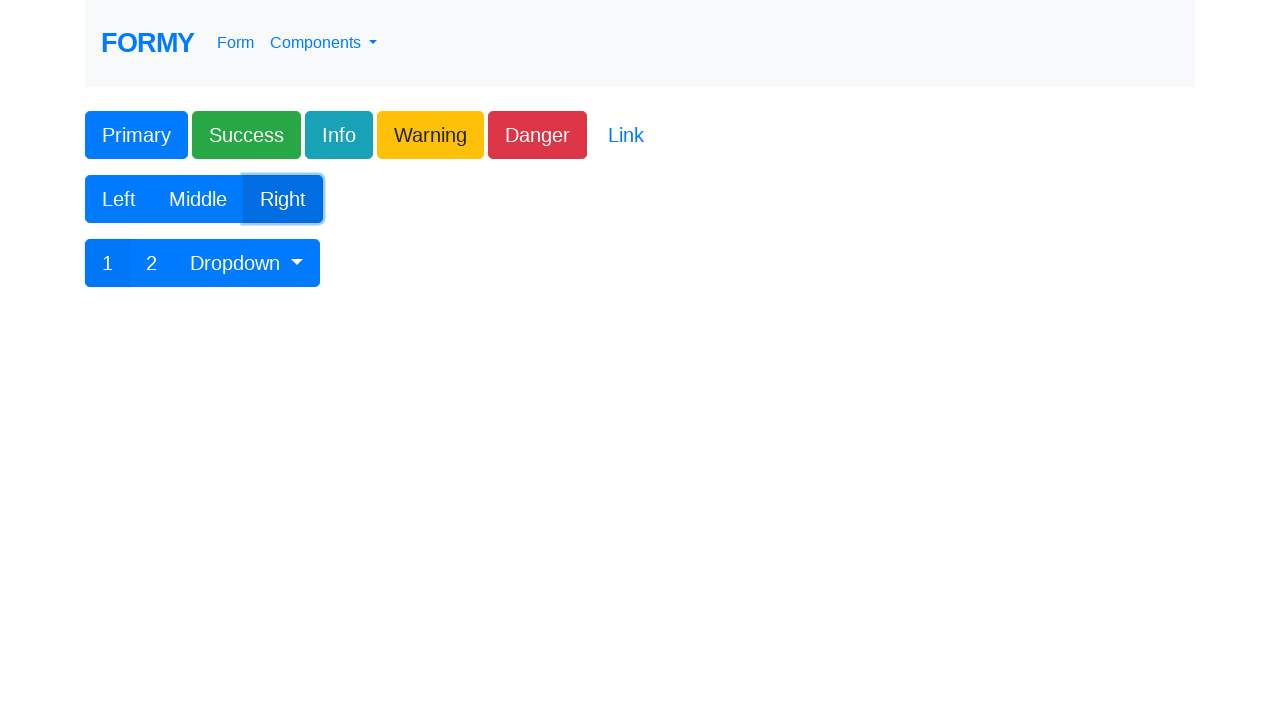

Clicked numbered button 2 at (152, 263) on xpath=//button[contains(.,'2')]
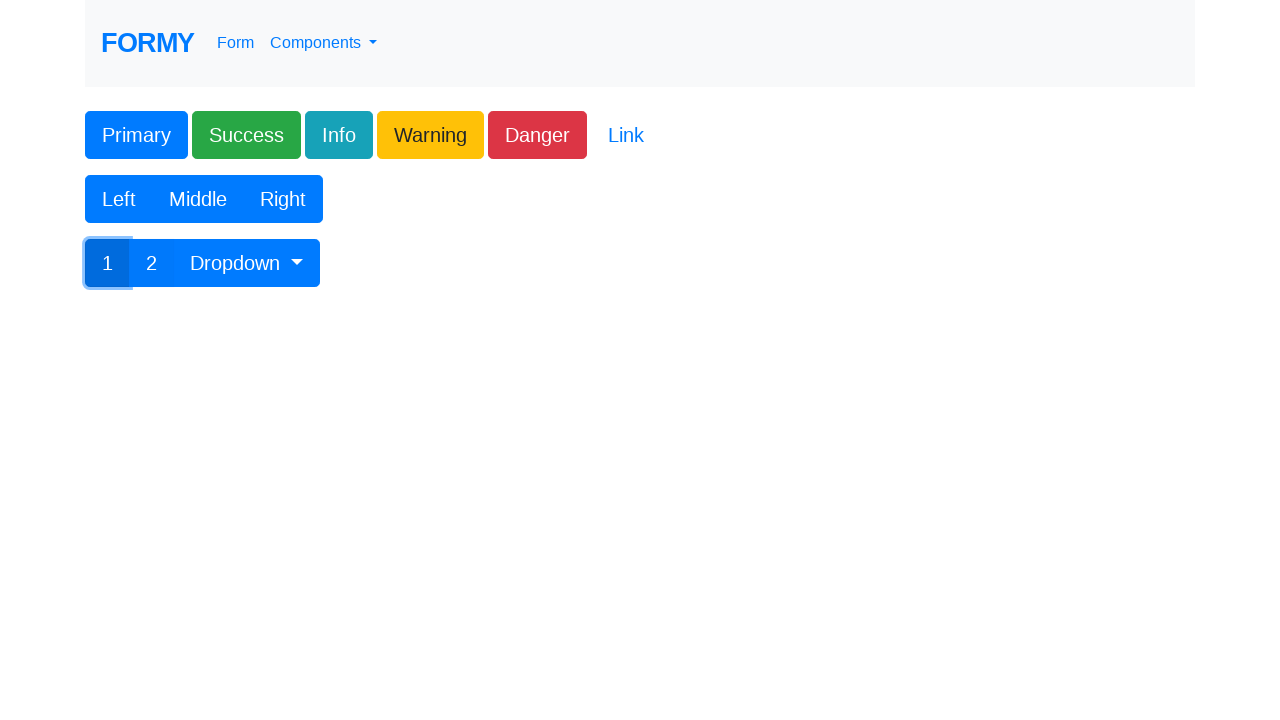

Clicked Dropdown button to open menu at (247, 263) on xpath=//button[contains(.,'Dropdown')]
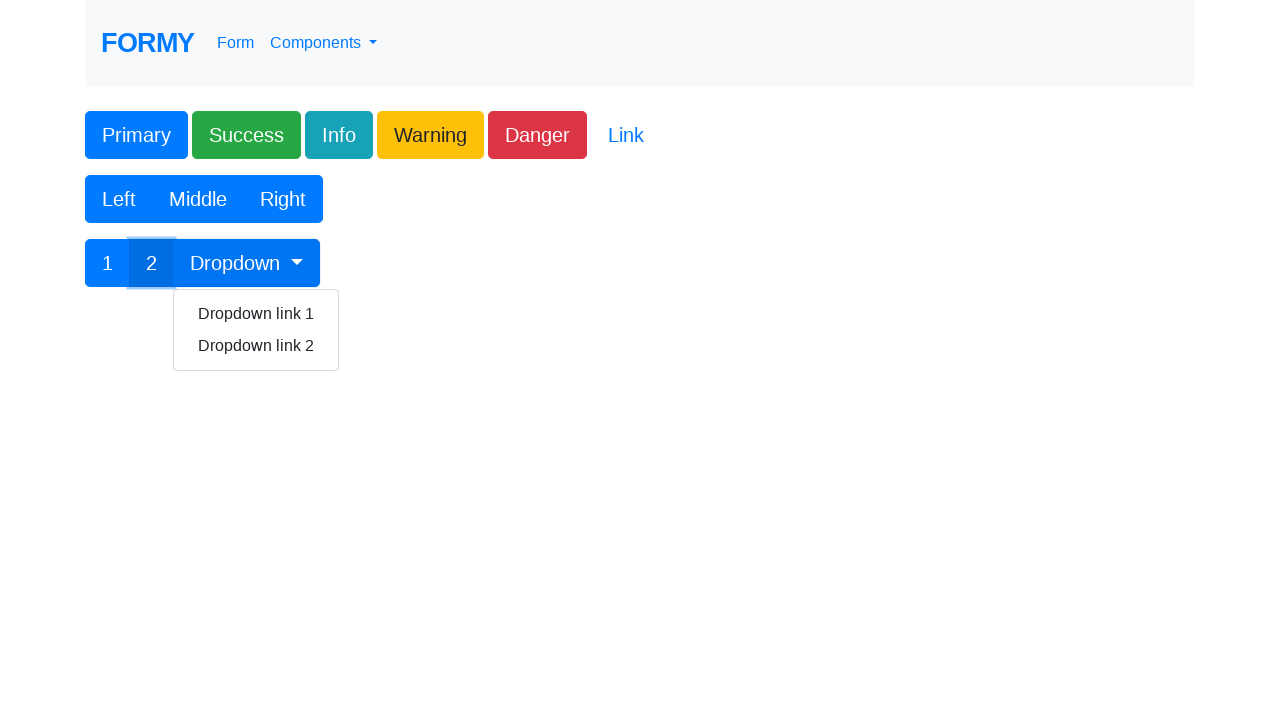

Dropdown menu appeared
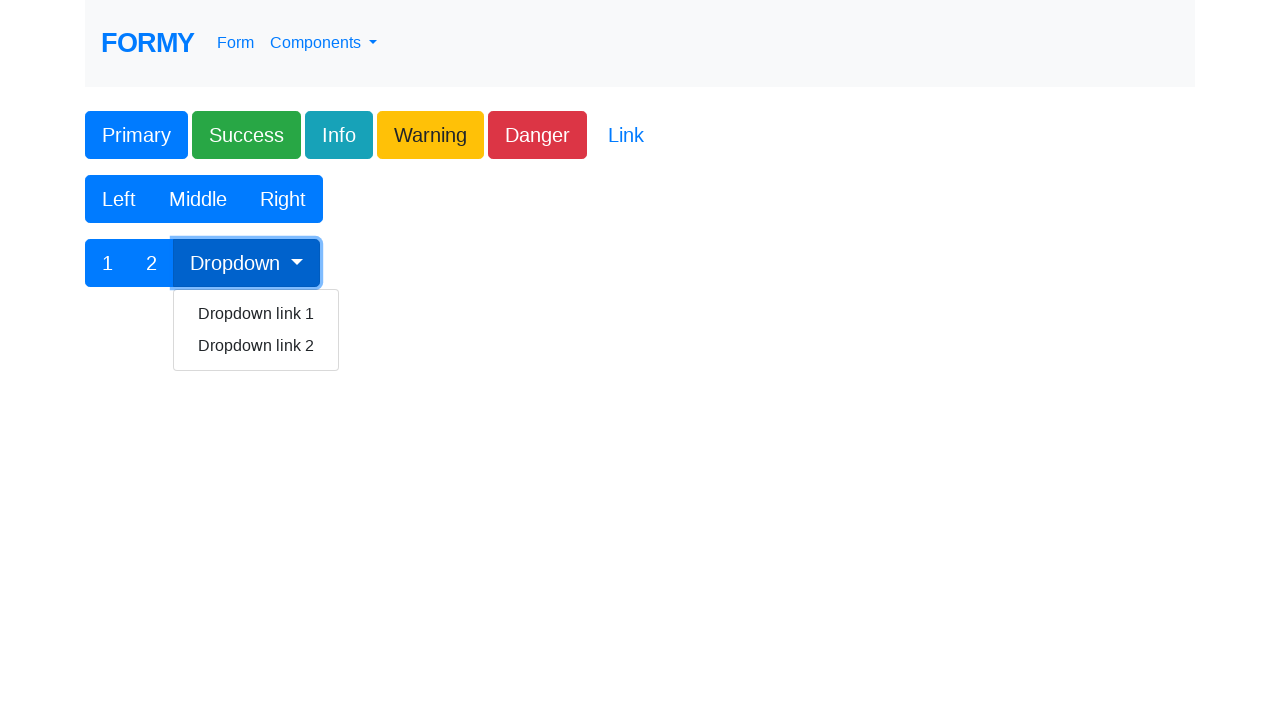

Clicked Dropdown link 1 at (256, 314) on text=Dropdown link 1
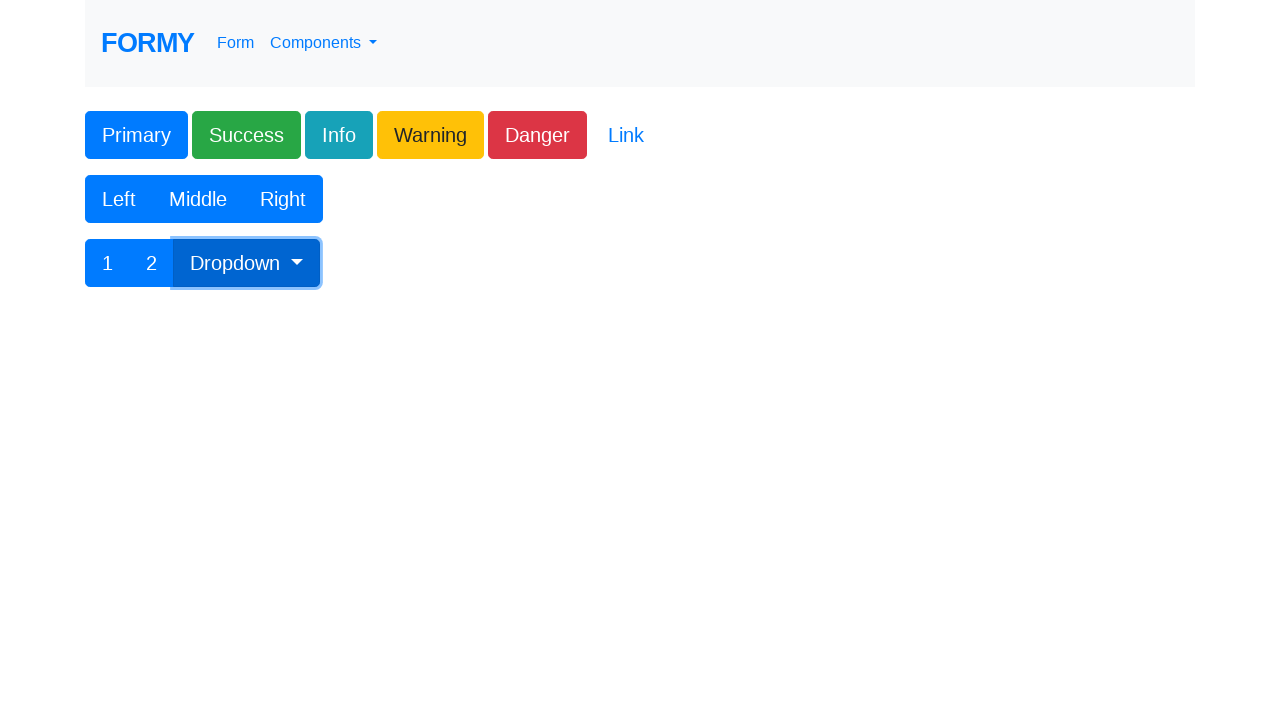

Dropdown button is ready for second interaction
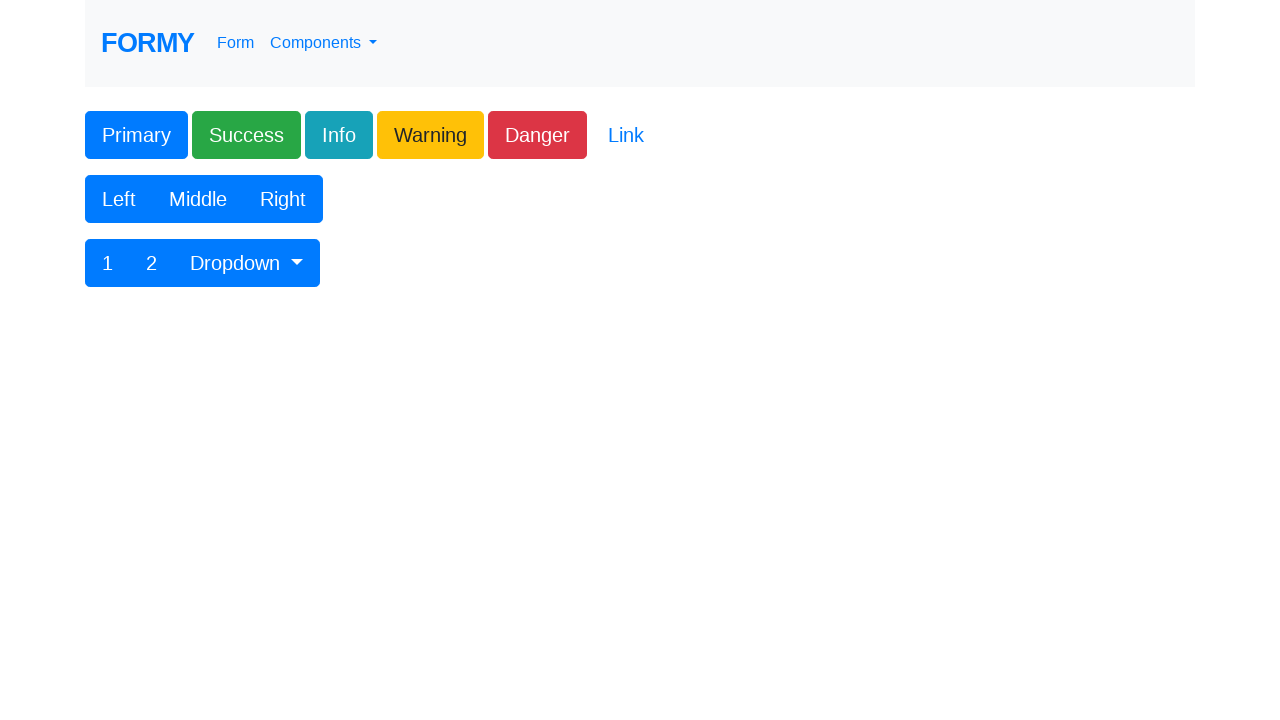

Clicked Dropdown button to open menu again at (247, 263) on xpath=//button[contains(.,'Dropdown')]
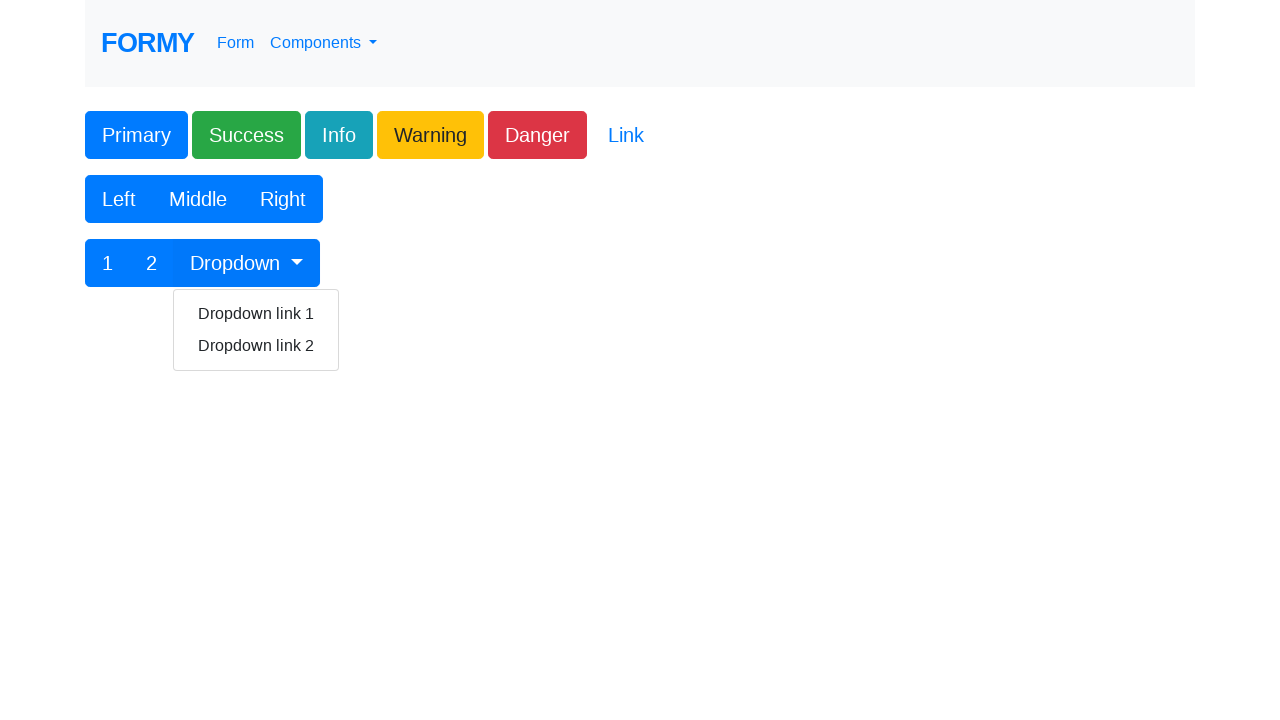

Dropdown menu appeared again
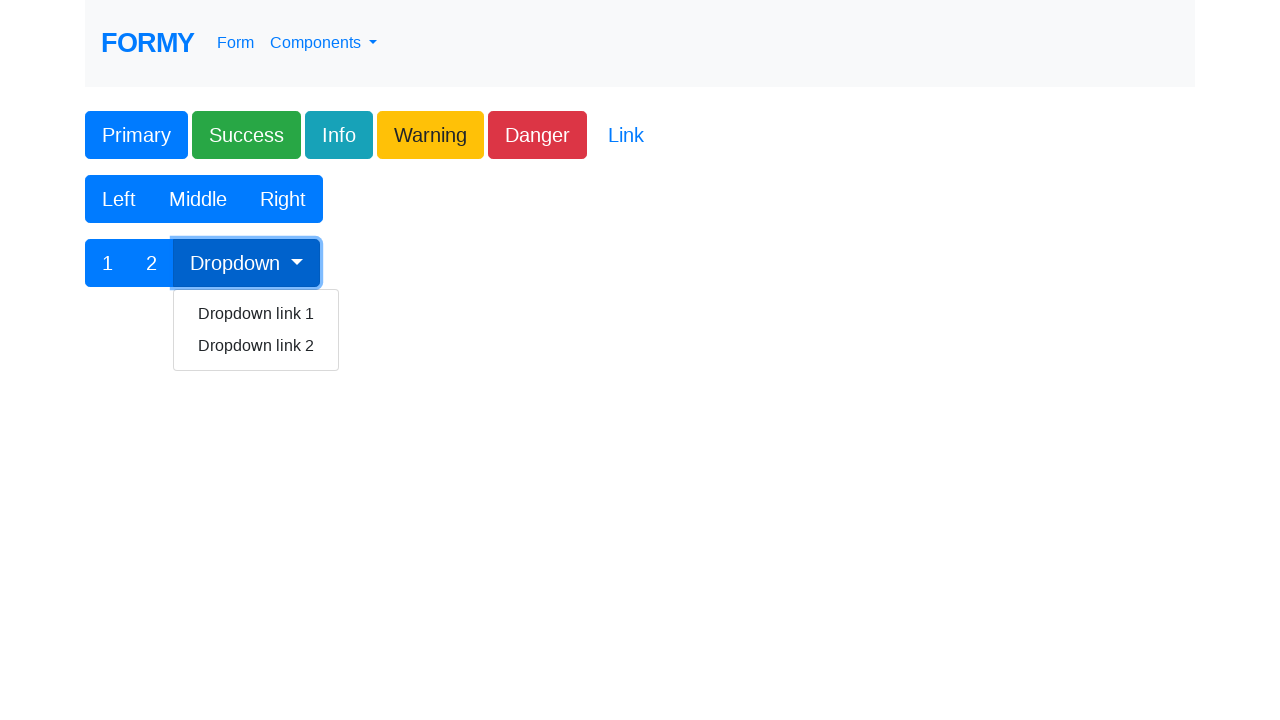

Clicked Dropdown link 2 at (256, 346) on text=Dropdown link 2
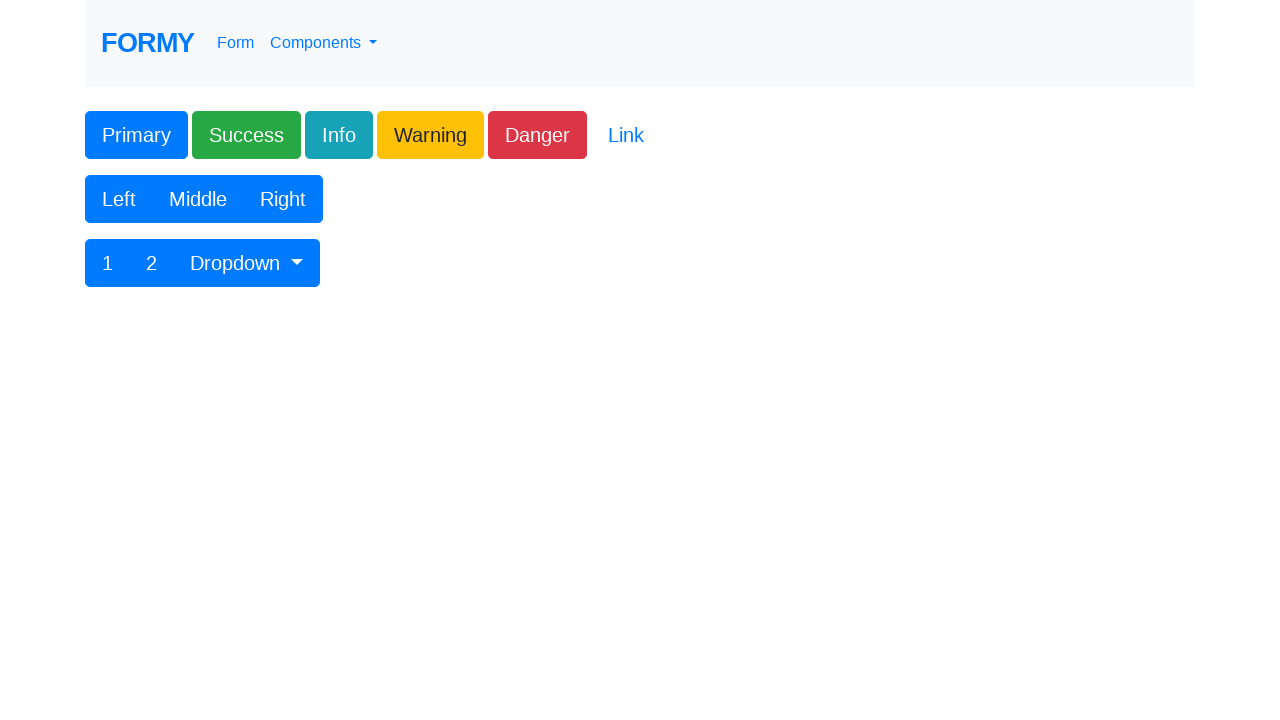

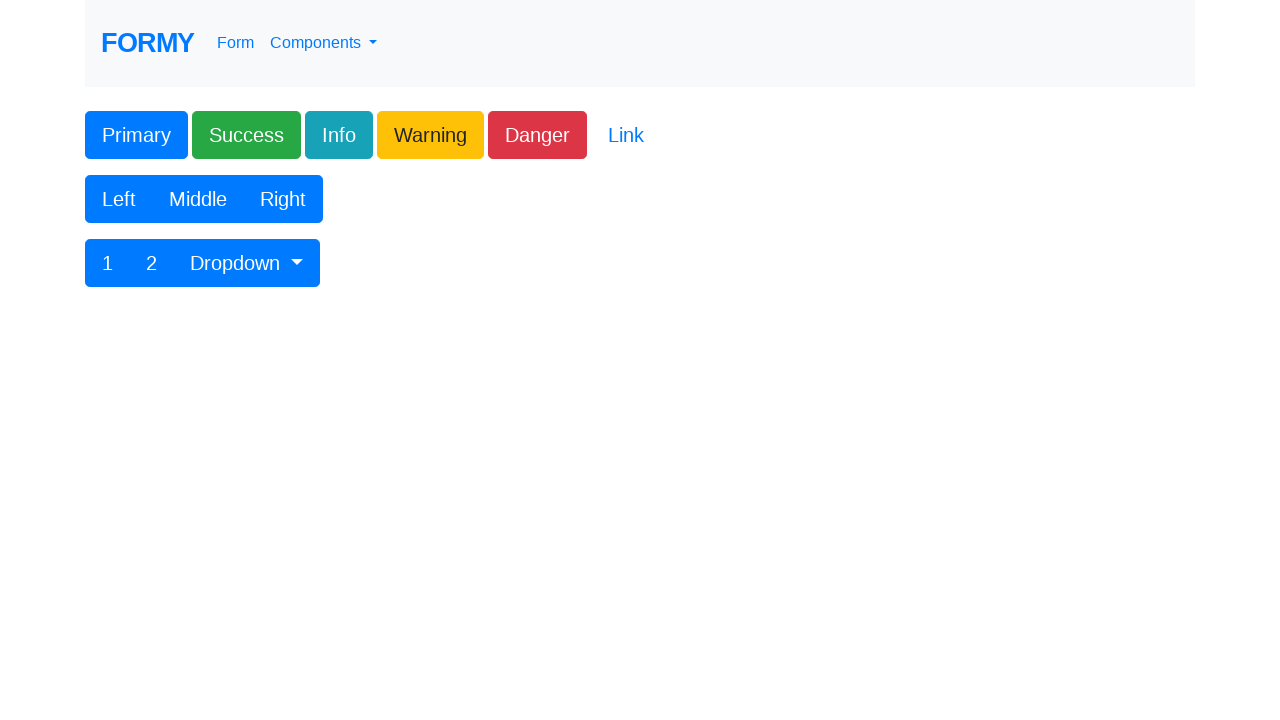